Tests password validation with a correct 7-character alphanumeric password

Starting URL: https://testpages.eviltester.com/styled/apps/7charval/simple7charvalidation.html

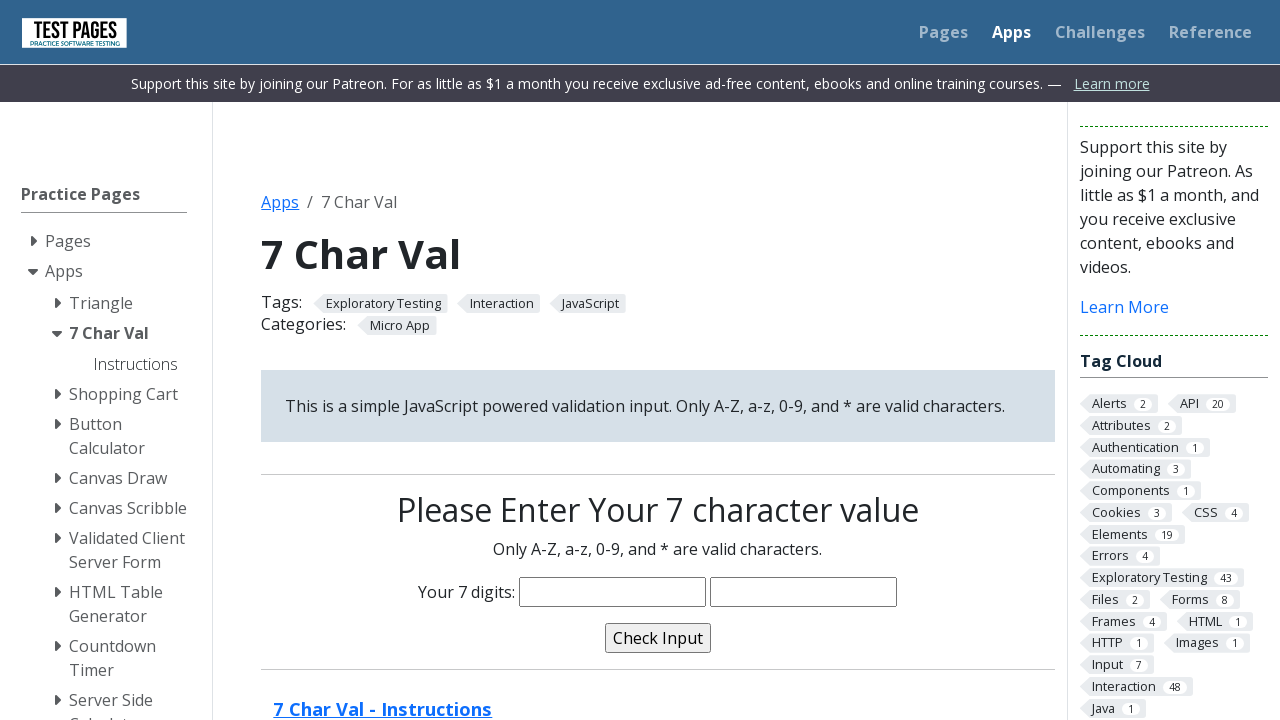

Filled password field with valid 7-character alphanumeric password 'abed201' on input[name='characters']
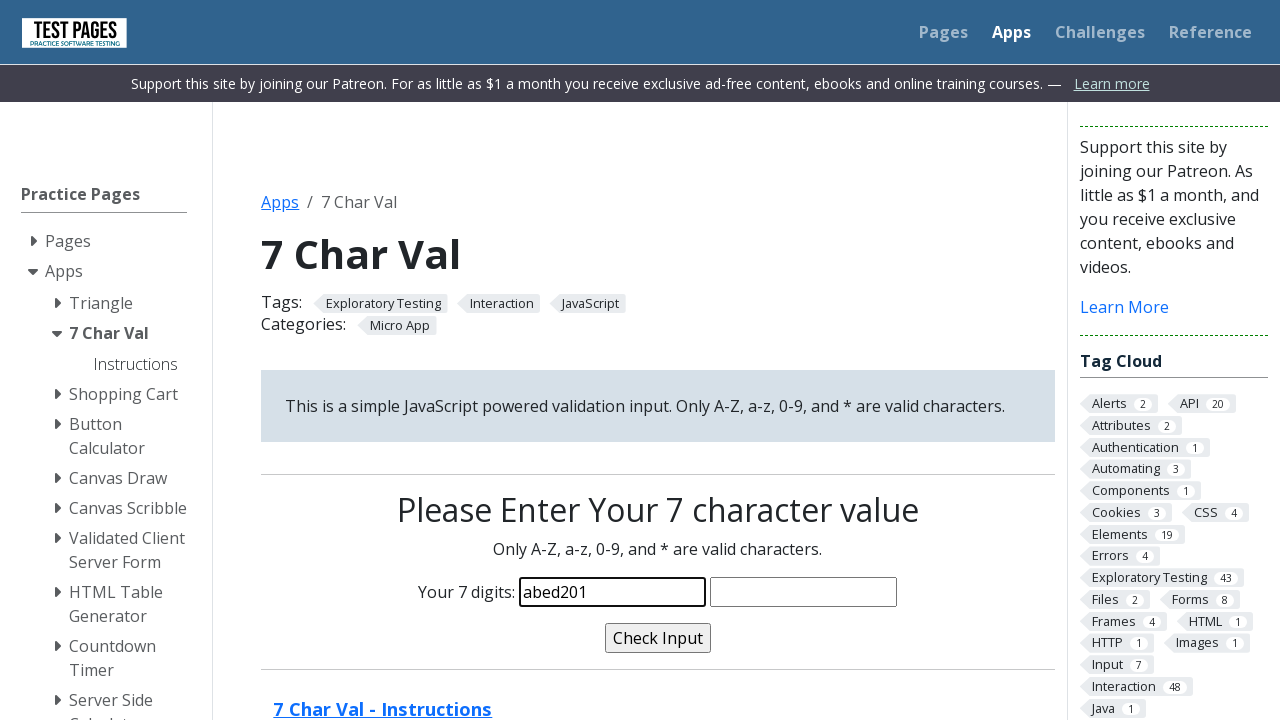

Clicked validate button to submit password at (658, 638) on input[name='validate']
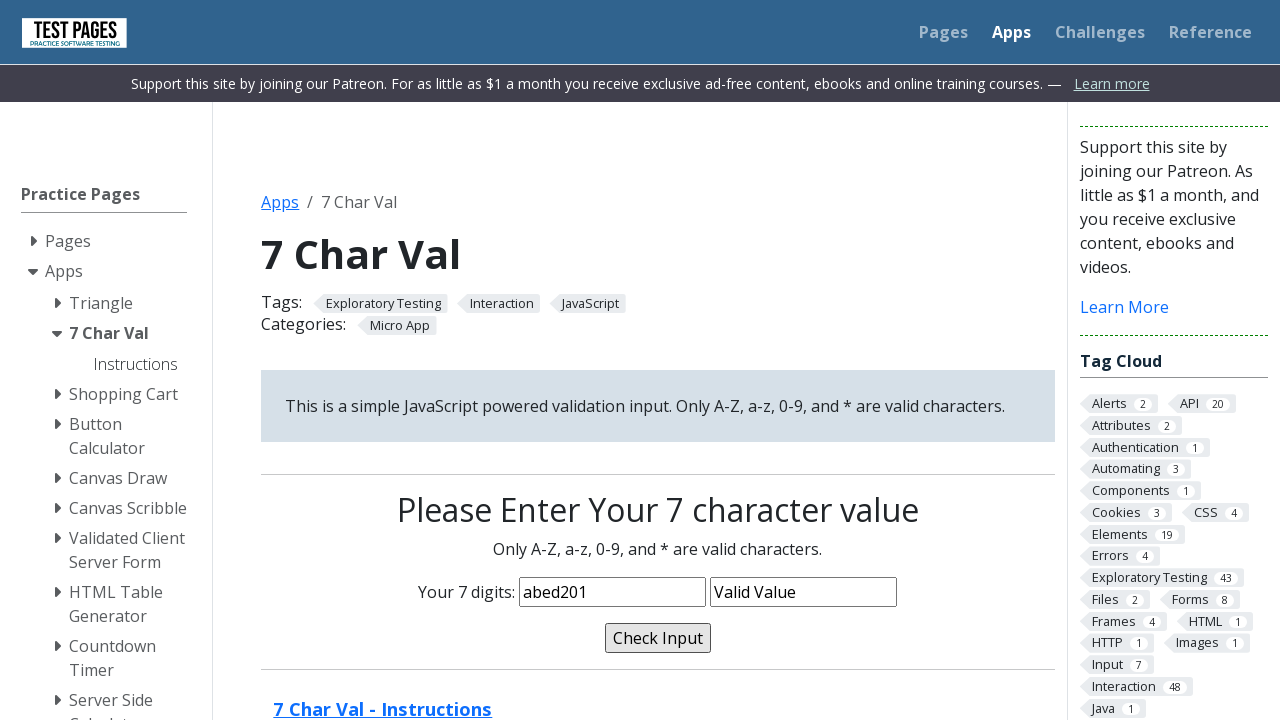

Validation message element appeared
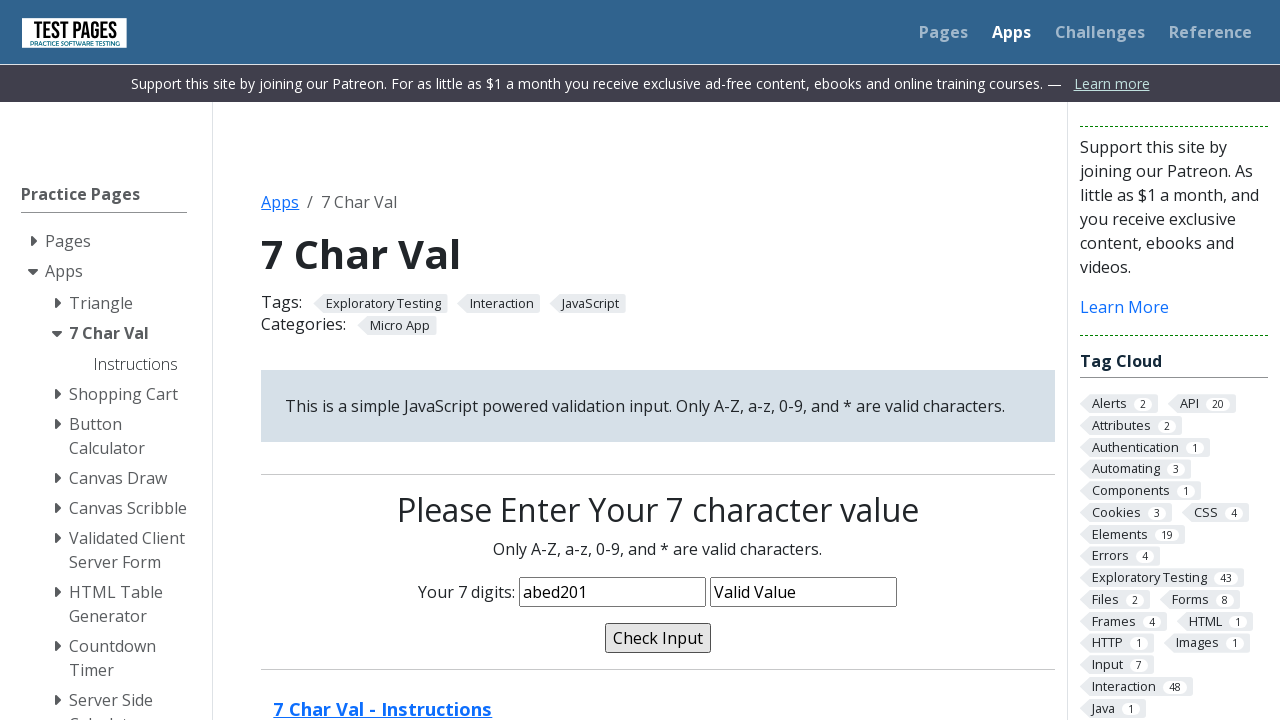

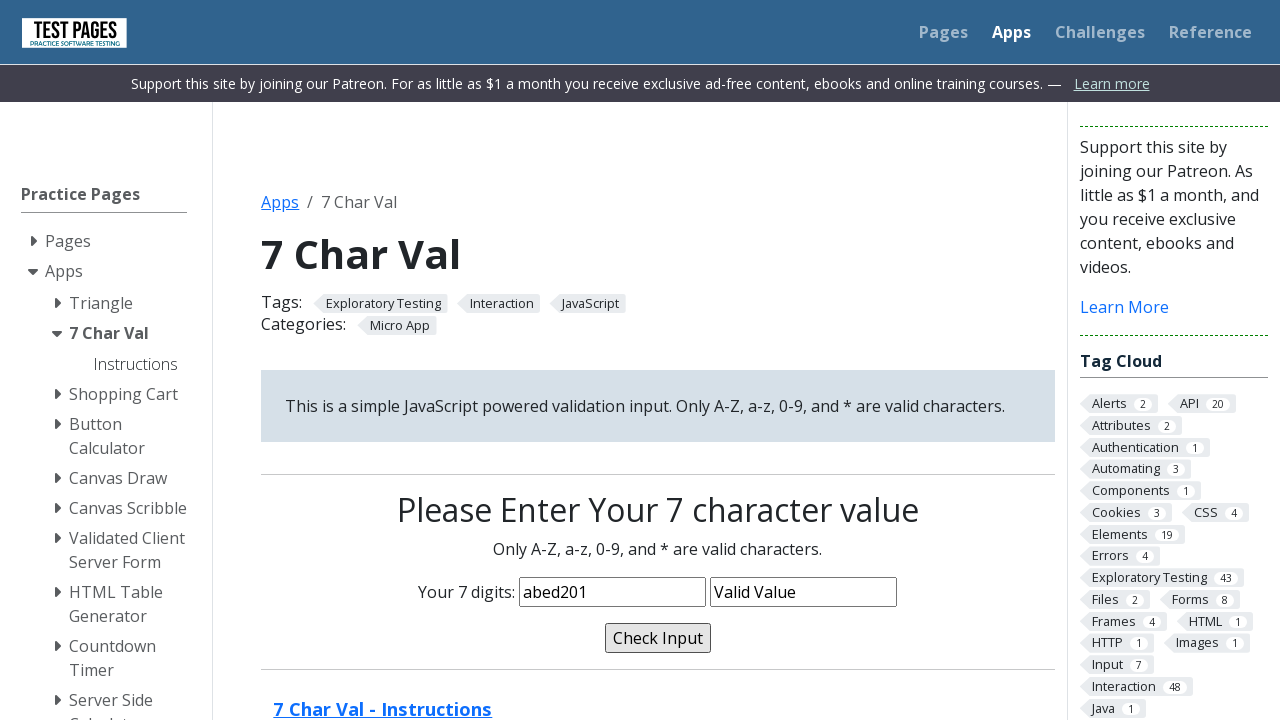